Tests JavaScript alert handling by triggering and interacting with three types of alerts (simple alert, confirmation, and prompt) on W3Schools demo pages

Starting URL: https://www.w3schools.com/jsref/tryit.asp?filename=tryjsref_alert

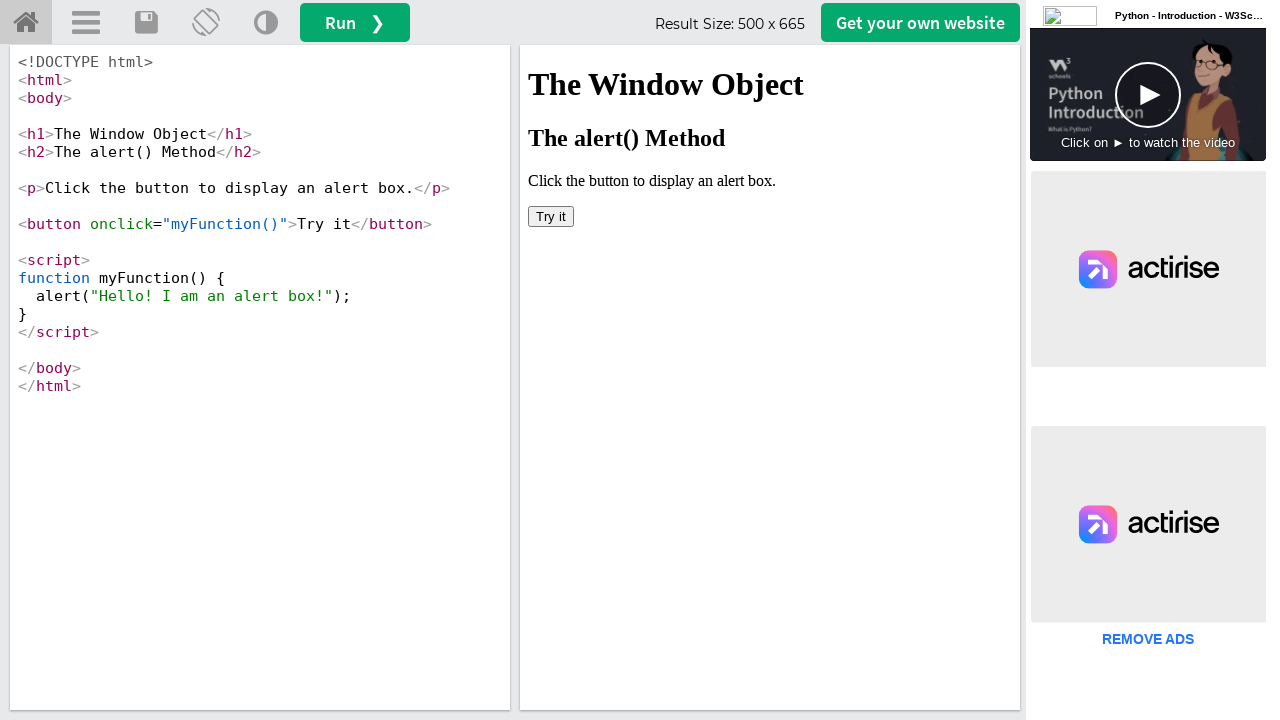

Clicked 'Try it' button in iframe to trigger simple alert at (551, 216) on iframe[name='iframeResult'] >> internal:control=enter-frame >> xpath=//button[te
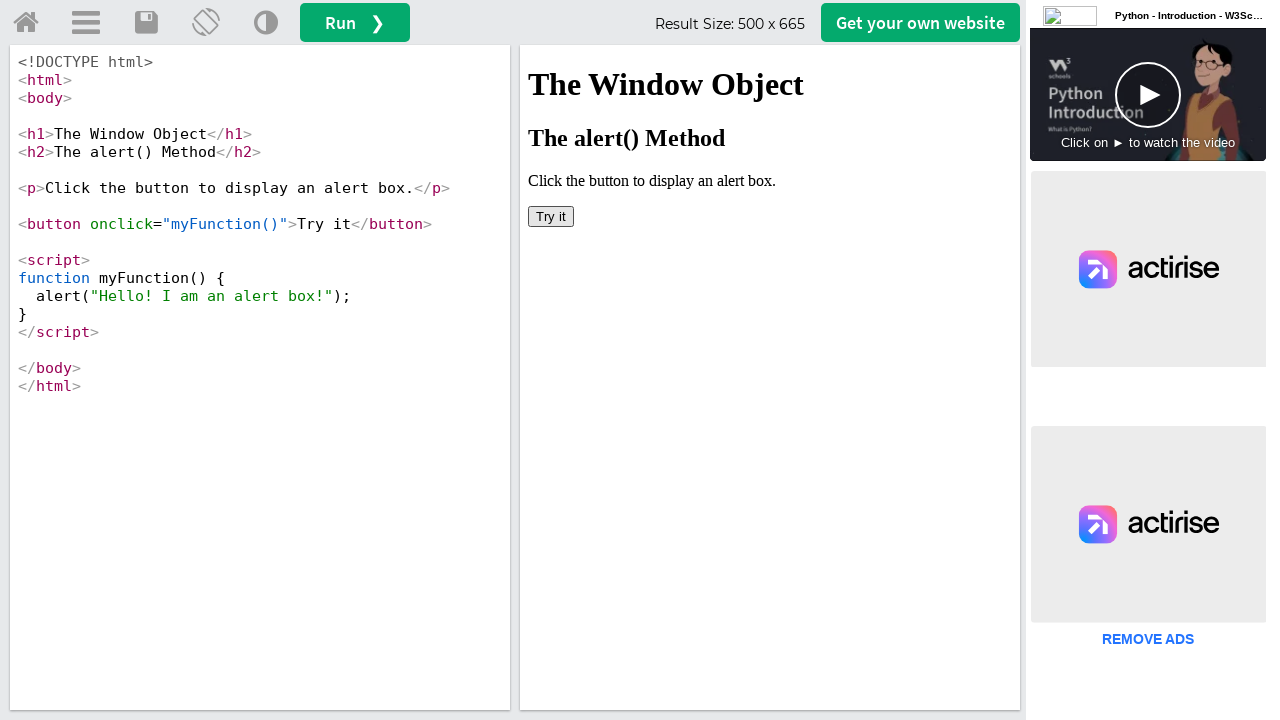

Set up dialog handler to accept simple alert
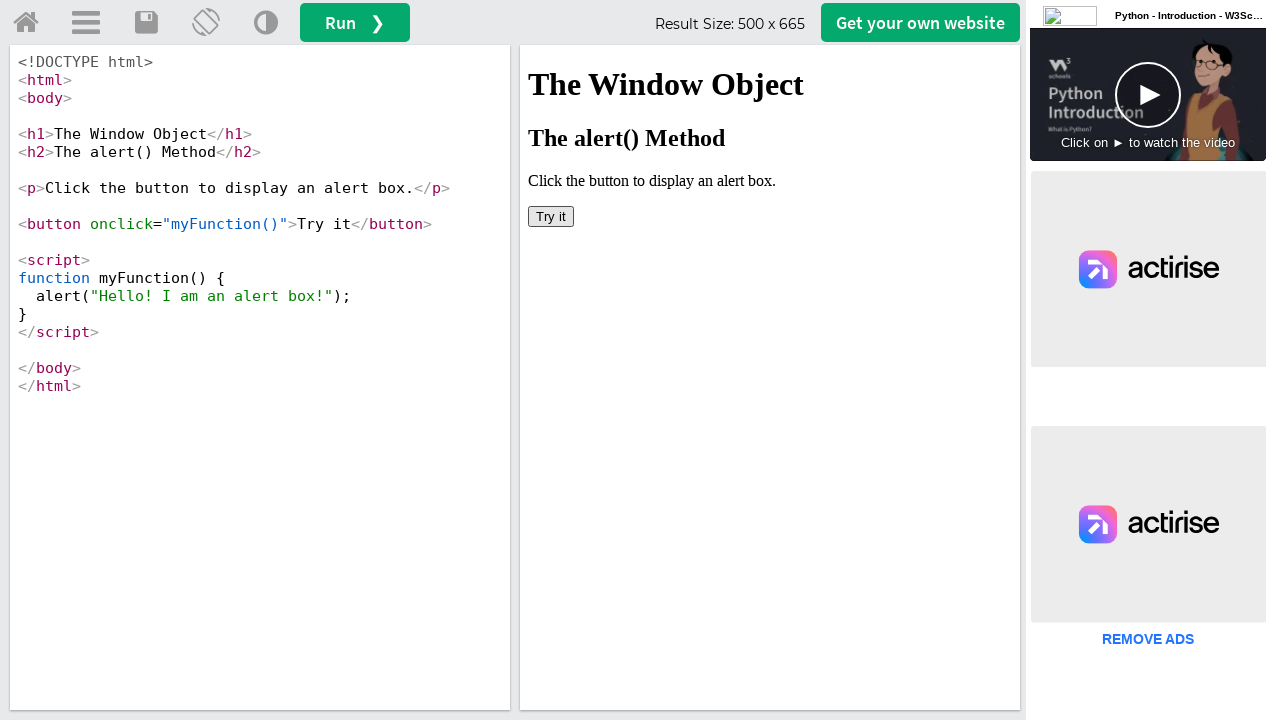

Navigated to confirmation alert example page
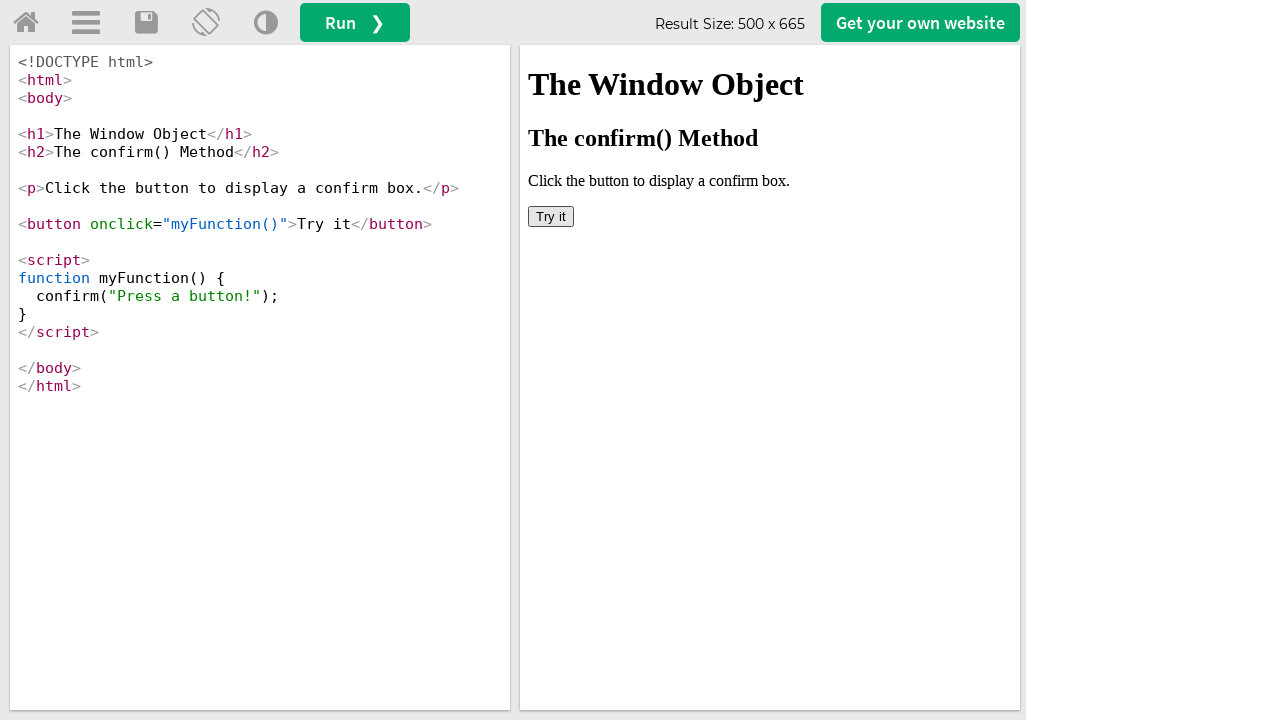

Clicked 'Try it' button in iframe to trigger confirmation alert at (551, 216) on iframe[name='iframeResult'] >> internal:control=enter-frame >> xpath=//button[te
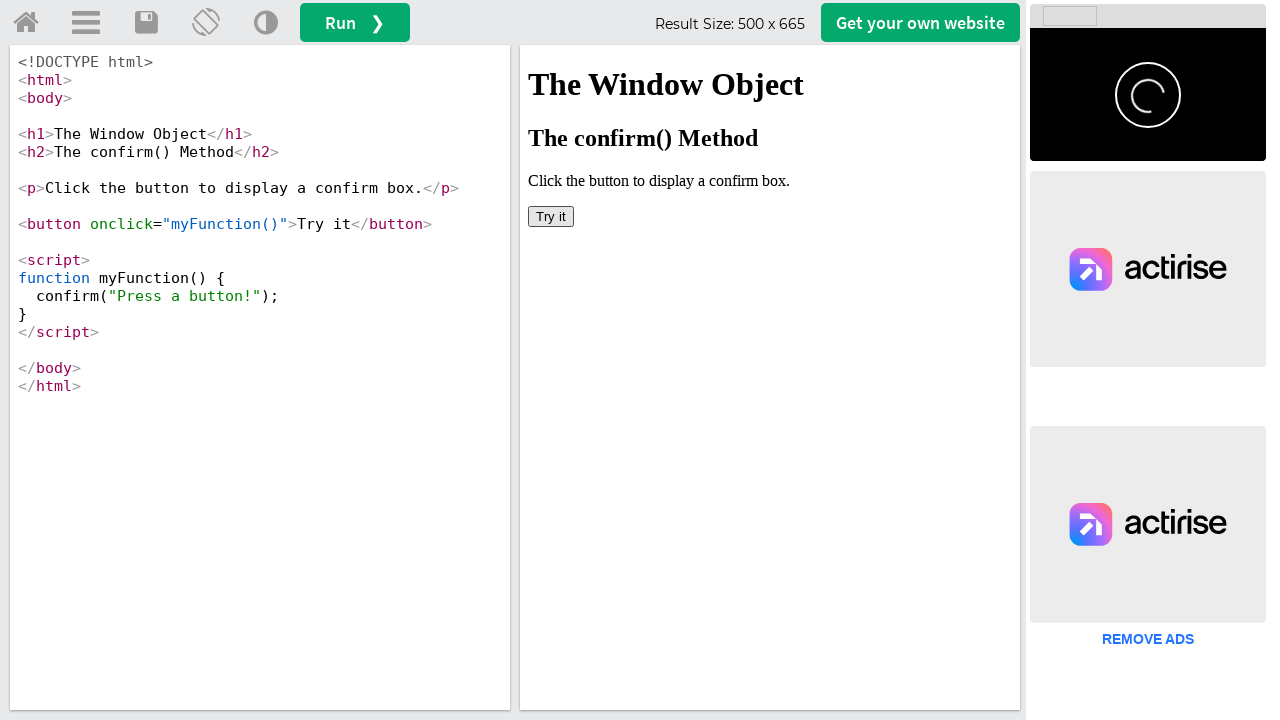

Set up dialog handler to dismiss confirmation alert
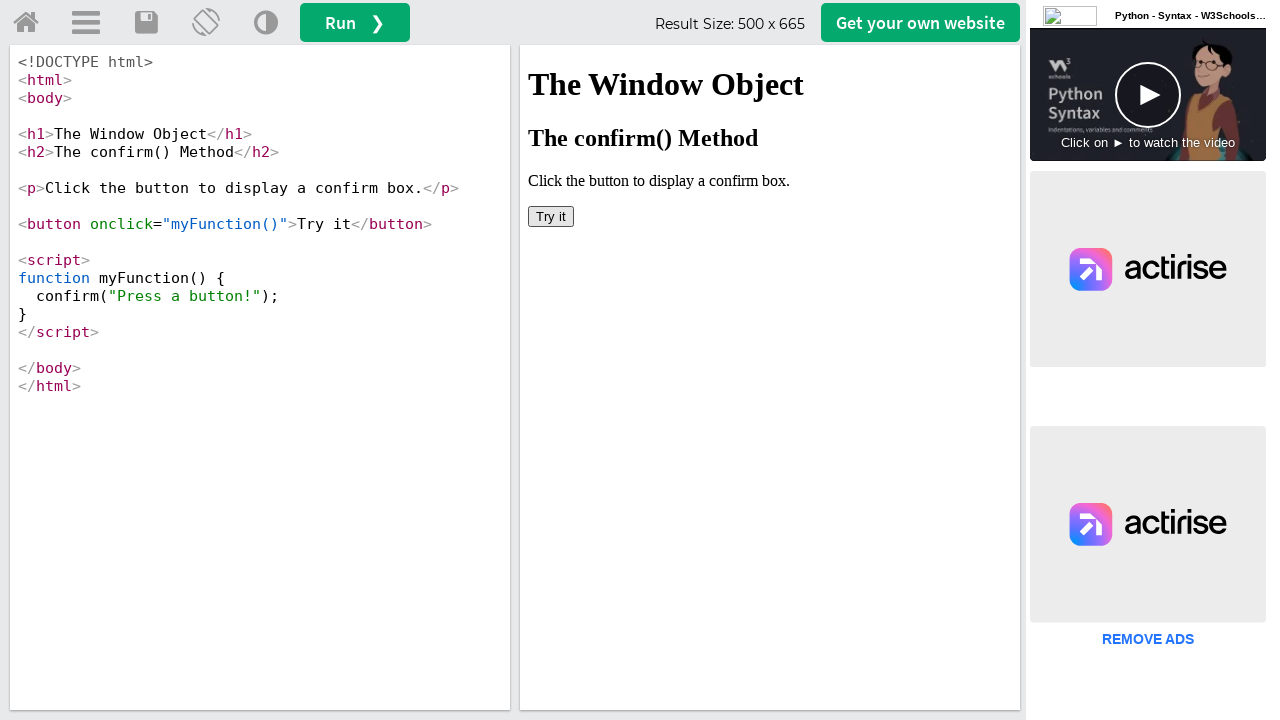

Navigated to prompt alert example page
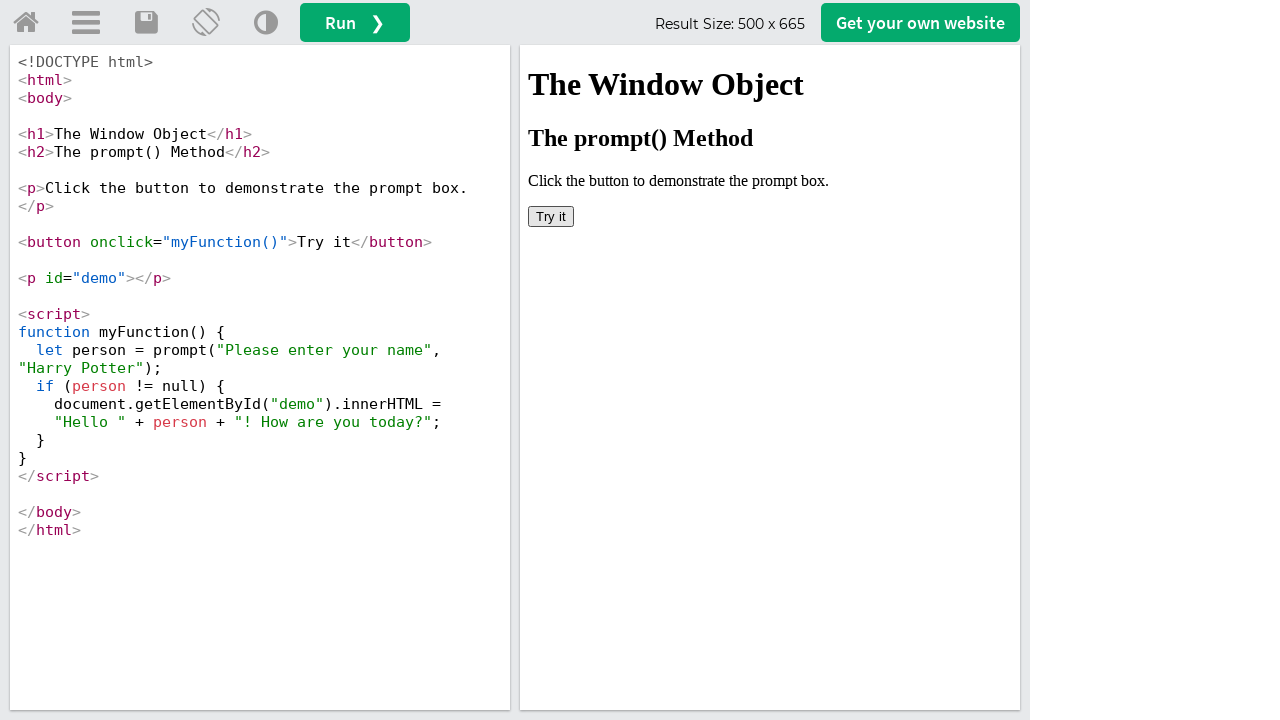

Clicked 'Try it' button in iframe to trigger prompt alert at (551, 216) on iframe[name='iframeResult'] >> internal:control=enter-frame >> xpath=//button[te
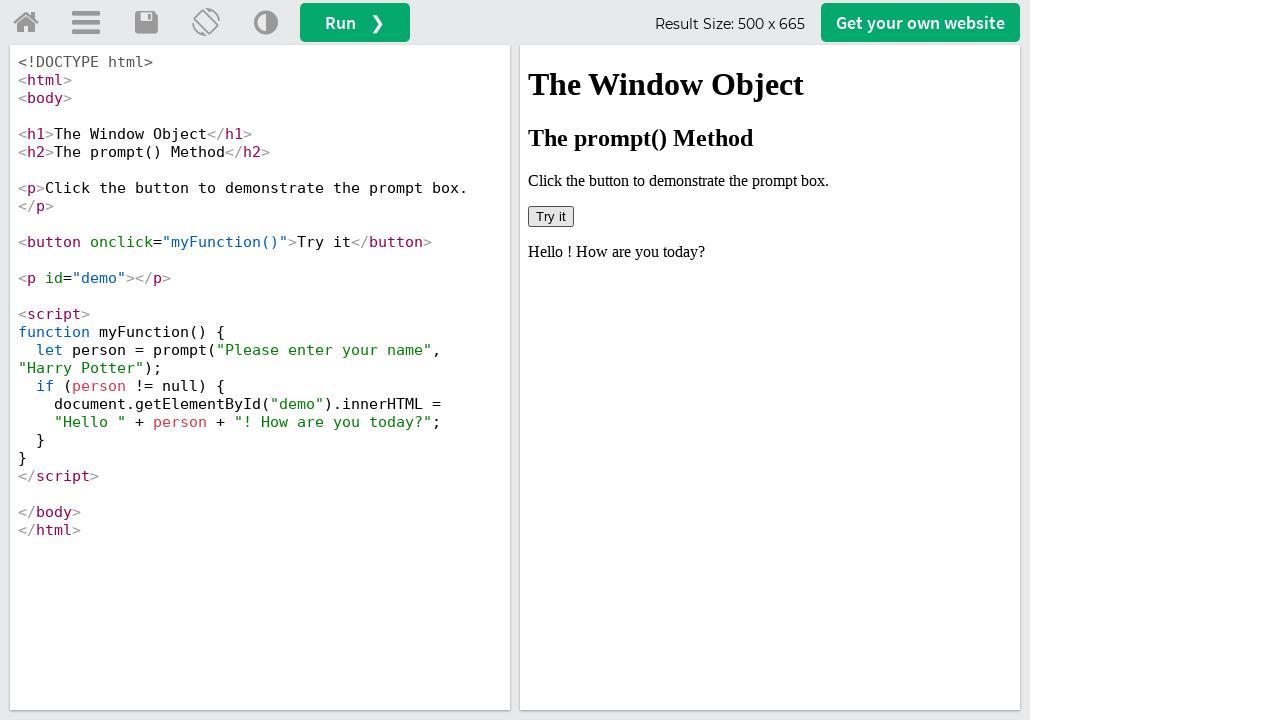

Set up dialog handler to accept prompt alert with custom text 'Hello, W3Schools Automation!'
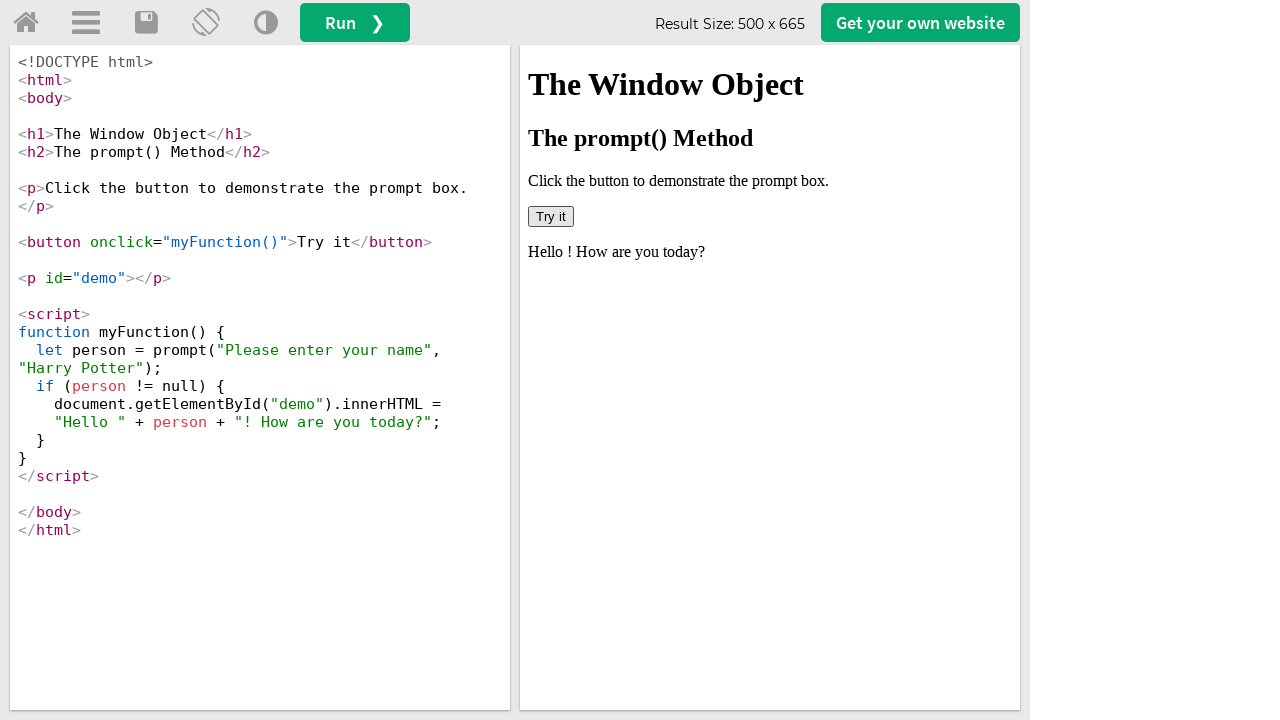

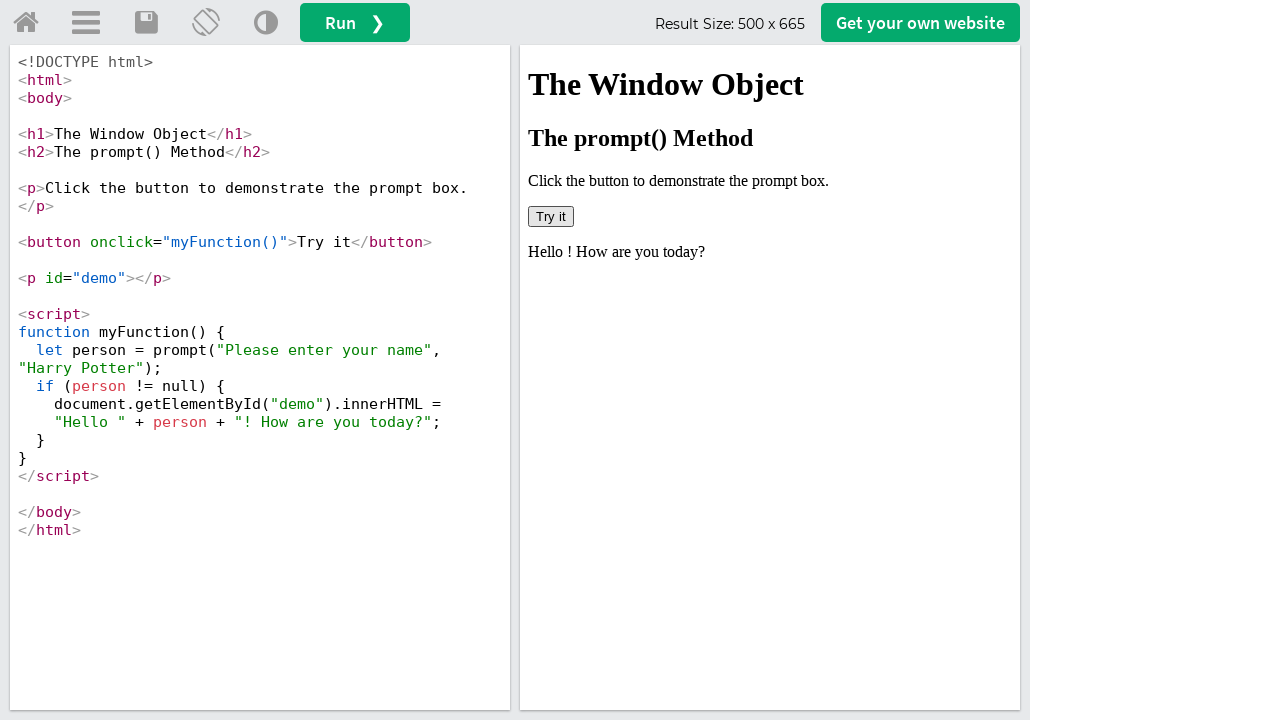